Tests double-click functionality by double-clicking a button and verifying the resulting text change

Starting URL: https://automationfc.github.io/basic-form/index.html

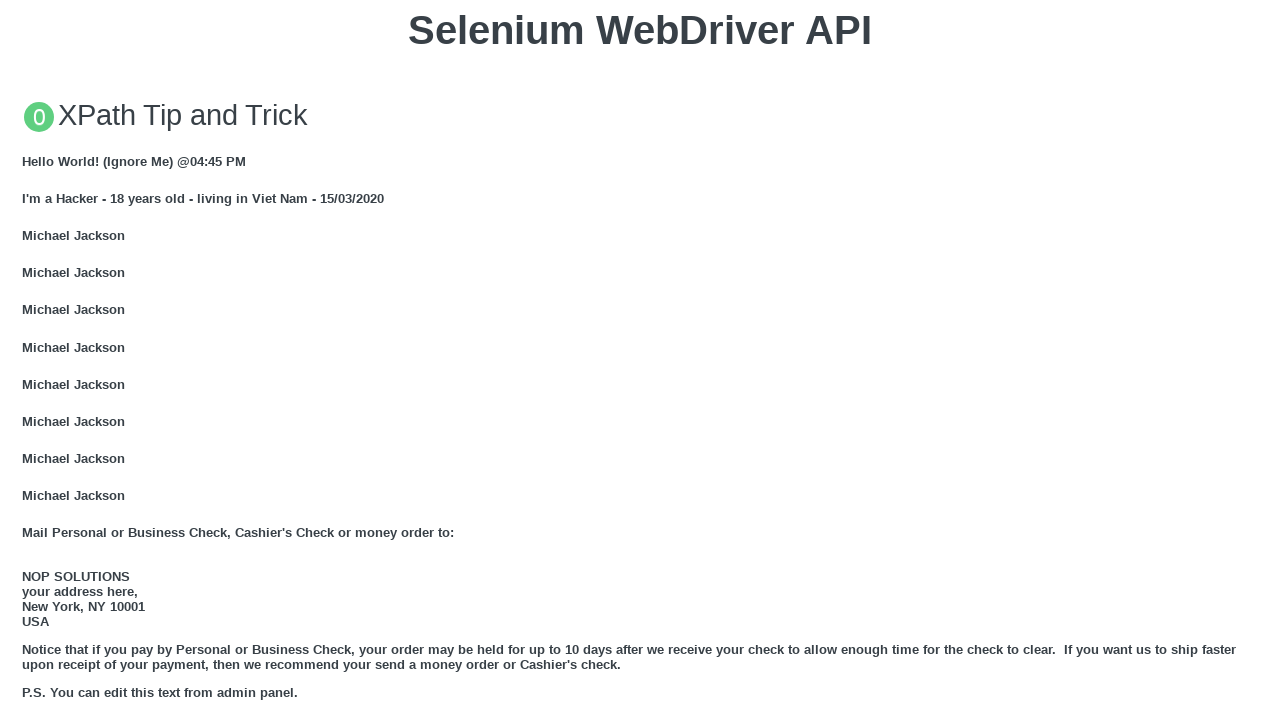

Navigated to basic form test page
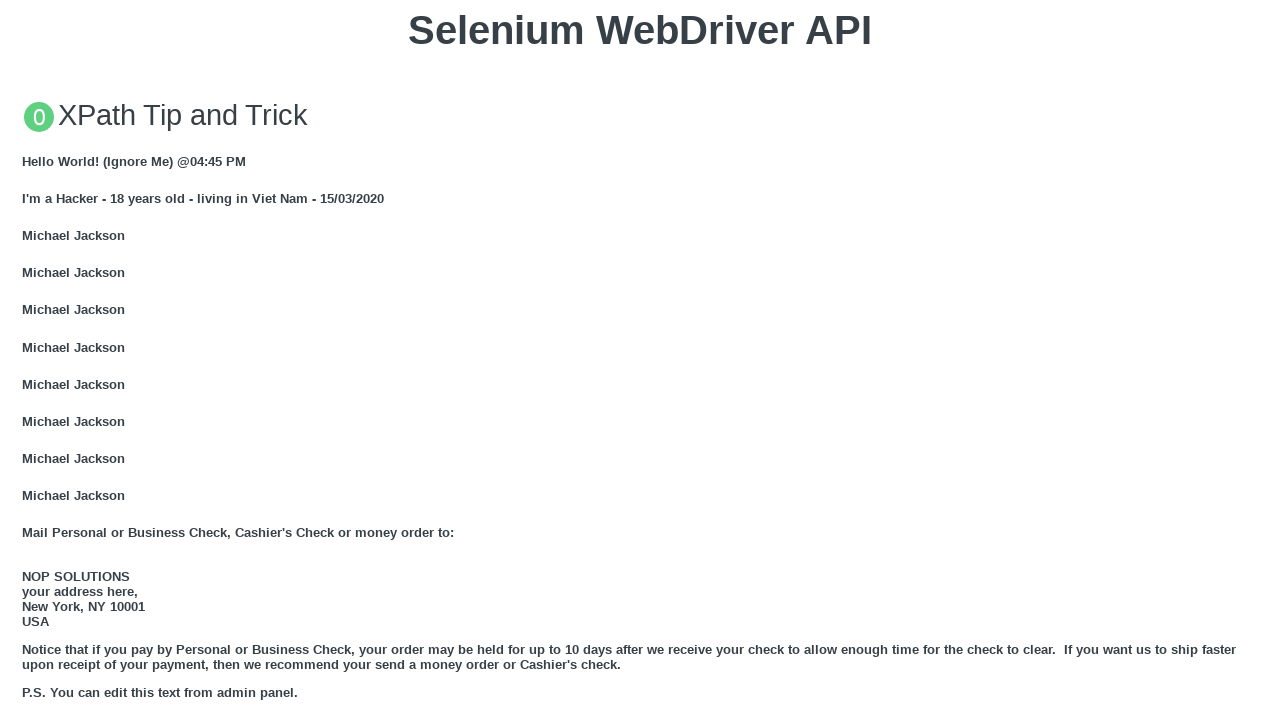

Double-clicked the 'Double click me' button at (640, 361) on xpath=//button[text()='Double click me']
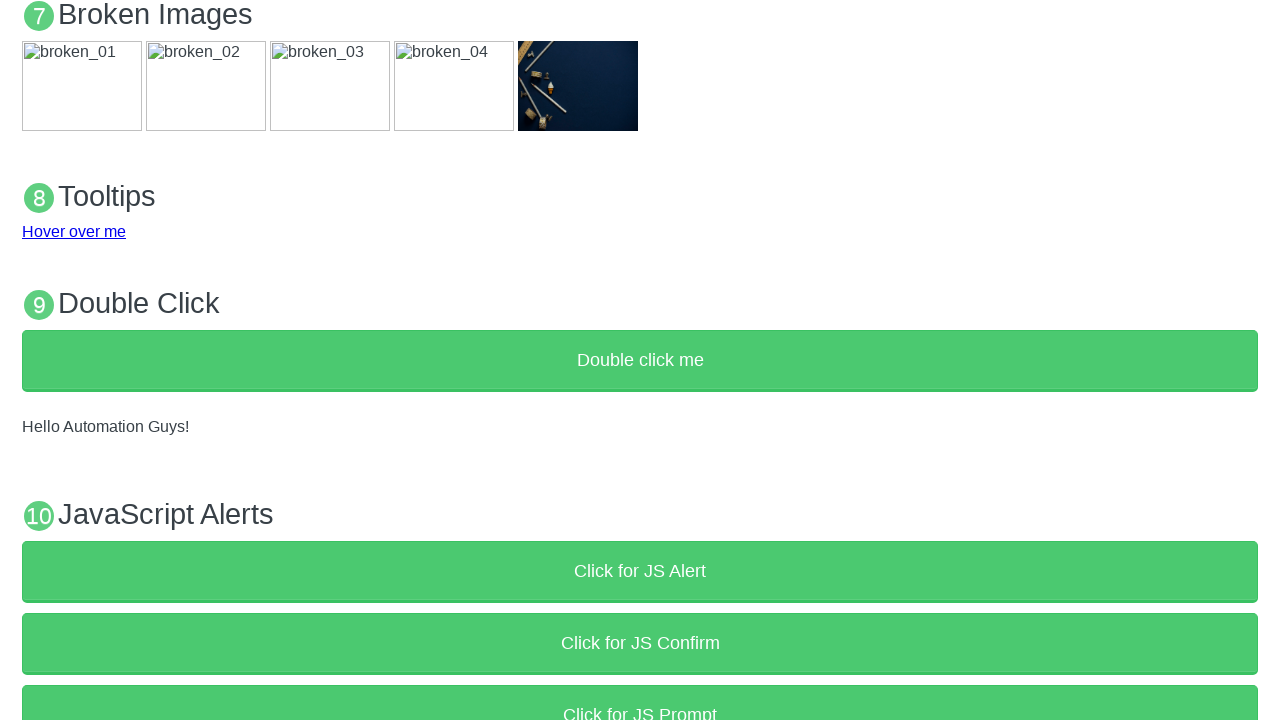

Retrieved demo text content after double-click
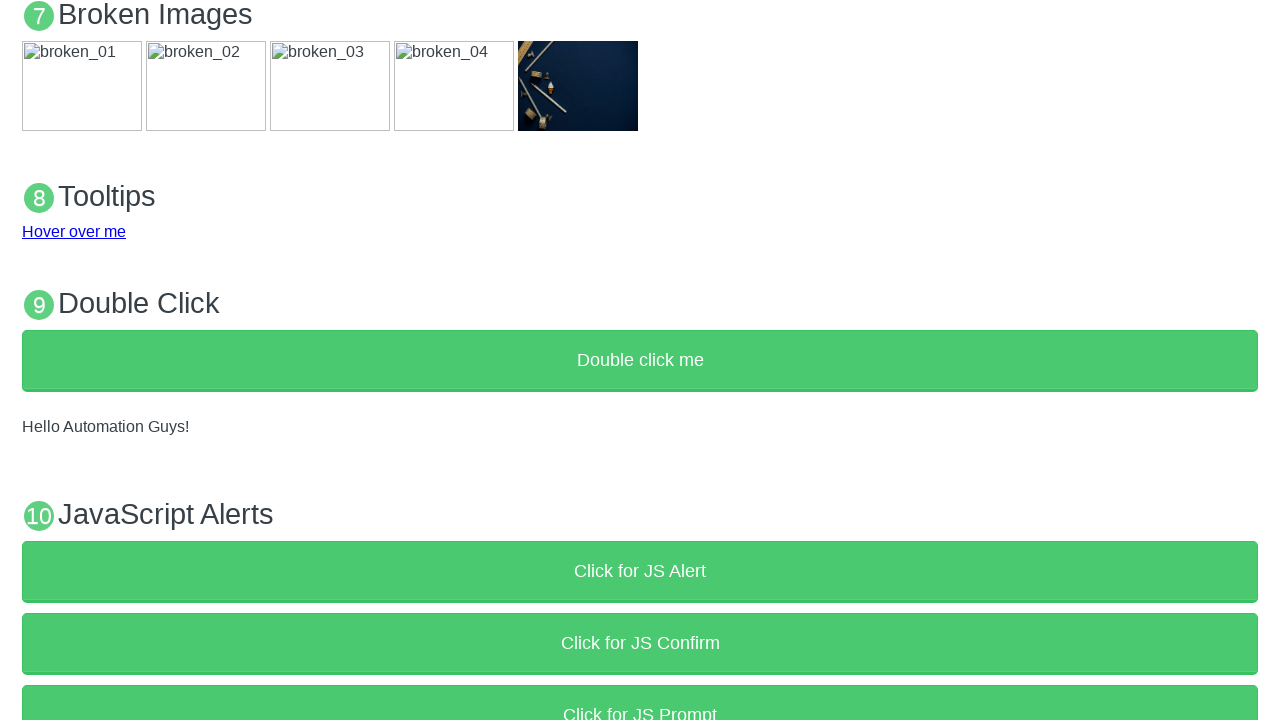

Verified demo text changed to 'Hello Automation Guys!' after double-click
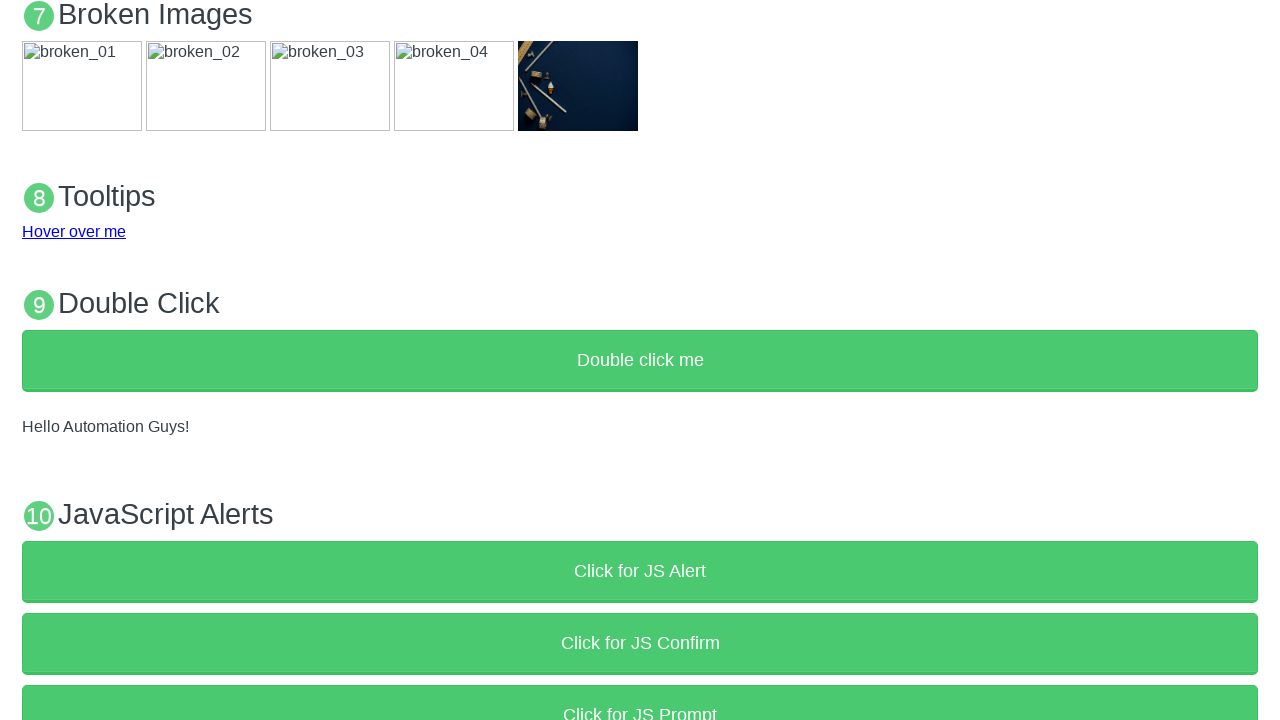

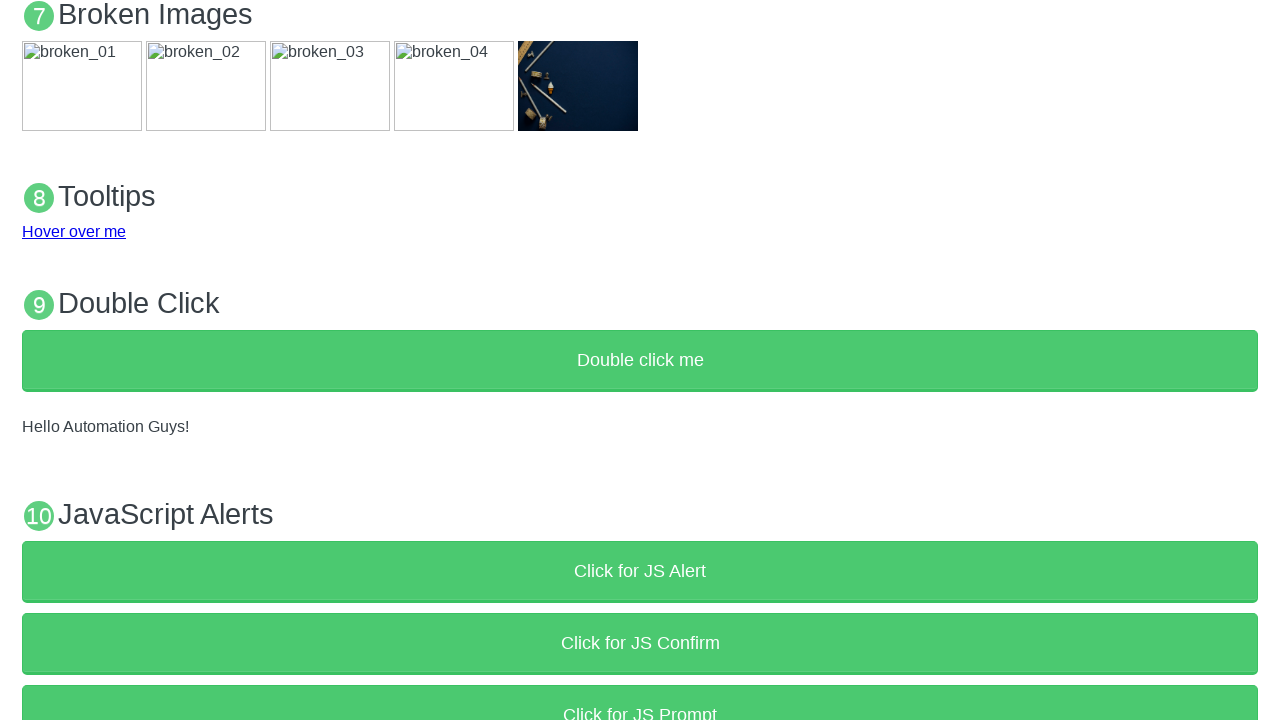